Navigates to the OrangeHRM demo page, retrieves page title and URL, then clicks on the "OrangeHRM, Inc" link which opens a new browser window.

Starting URL: https://opensource-demo.orangehrmlive.com/web/index.php/auth/login

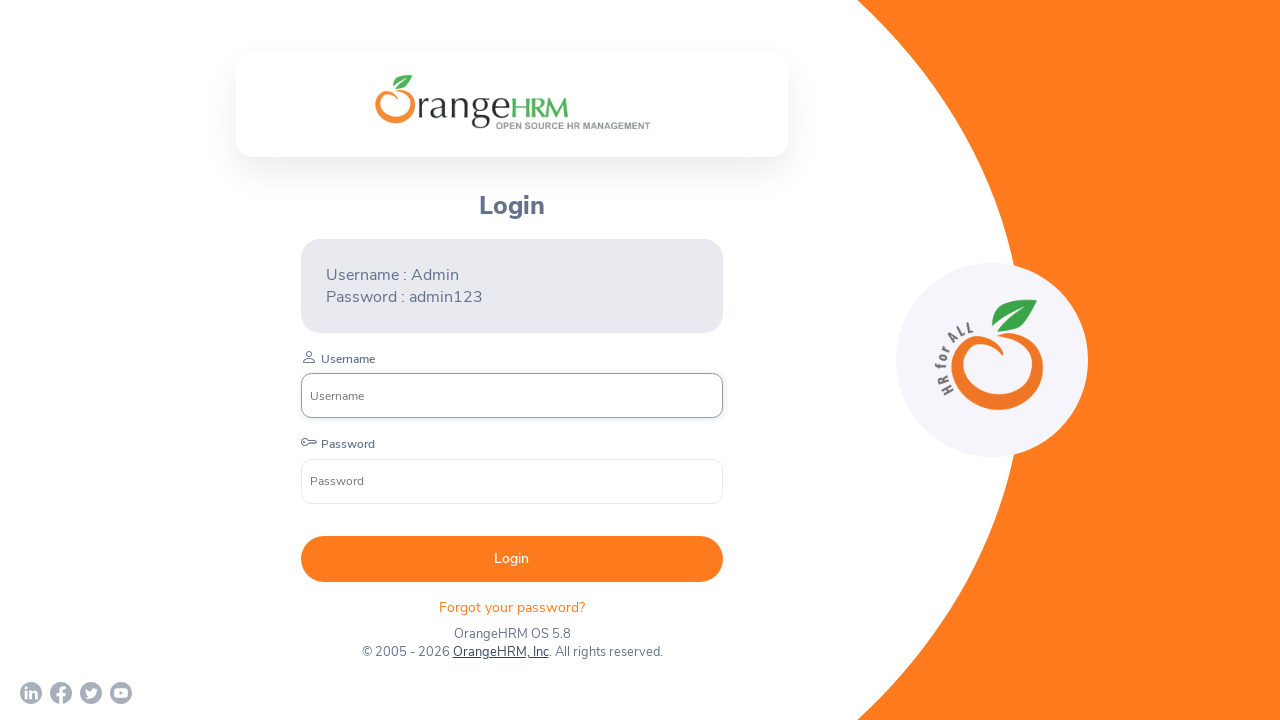

Waited for page to load (networkidle state)
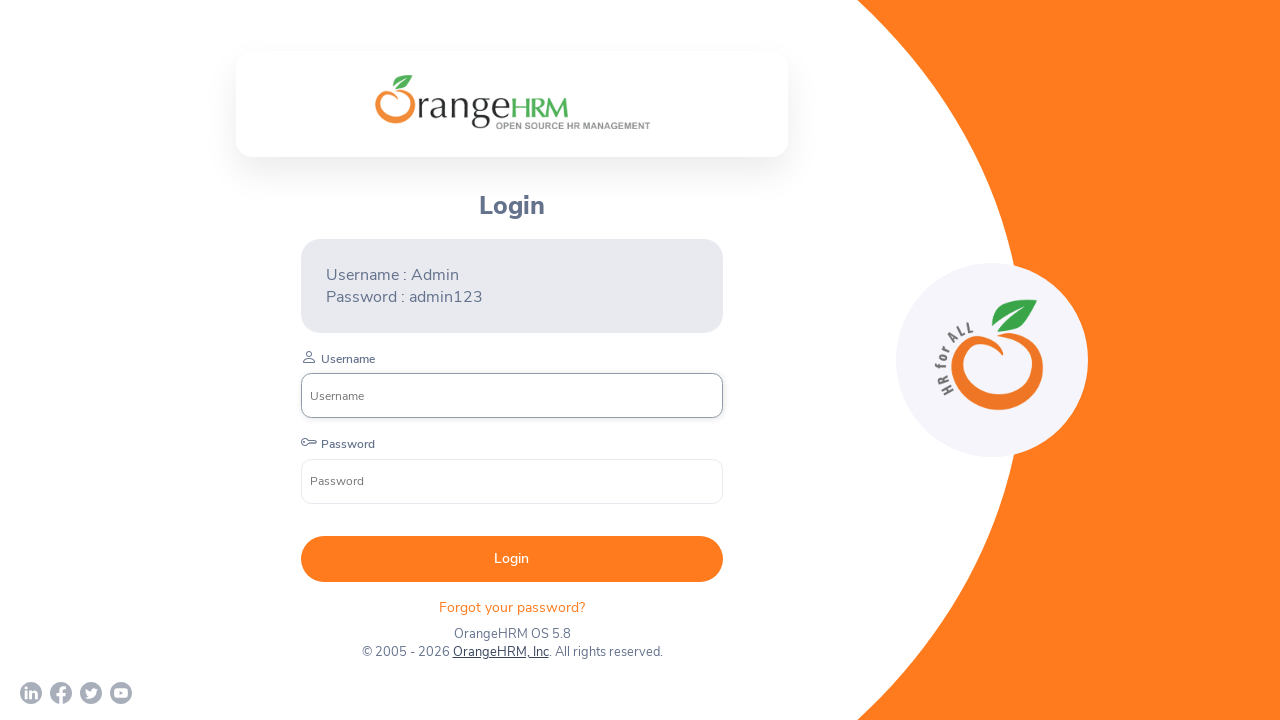

Retrieved page title: OrangeHRM
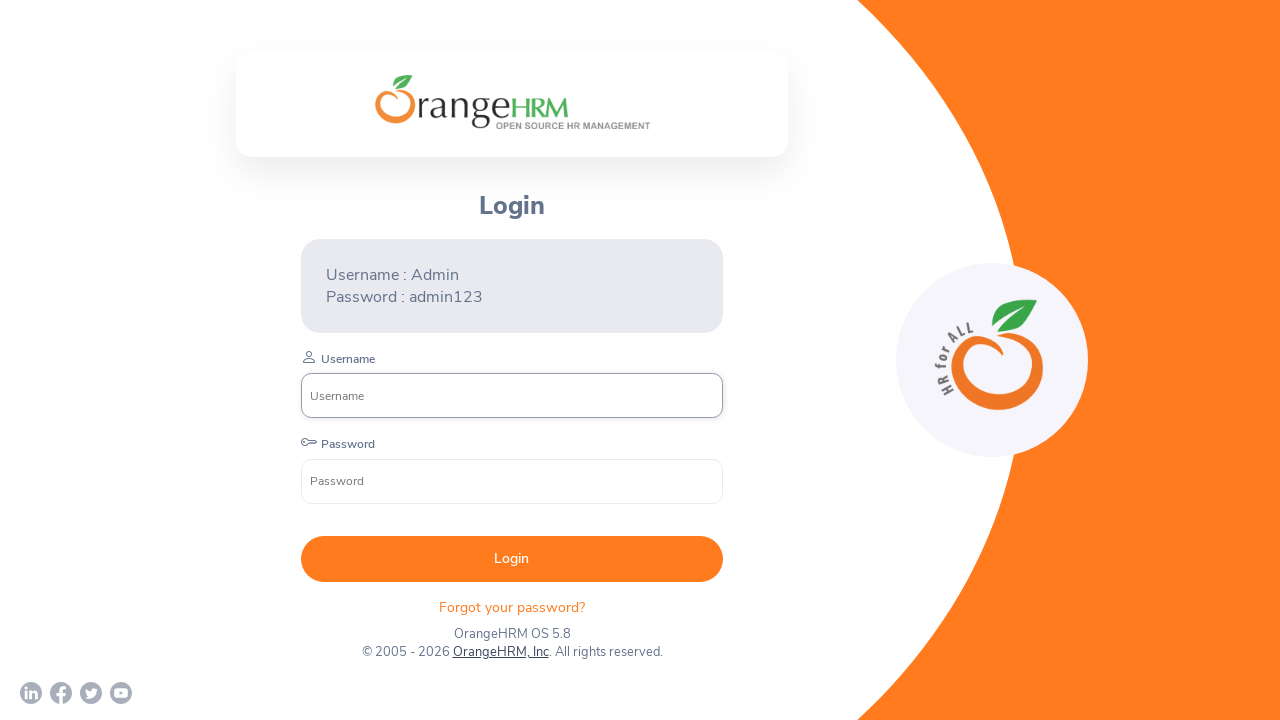

Retrieved current URL: https://opensource-demo.orangehrmlive.com/web/index.php/auth/login
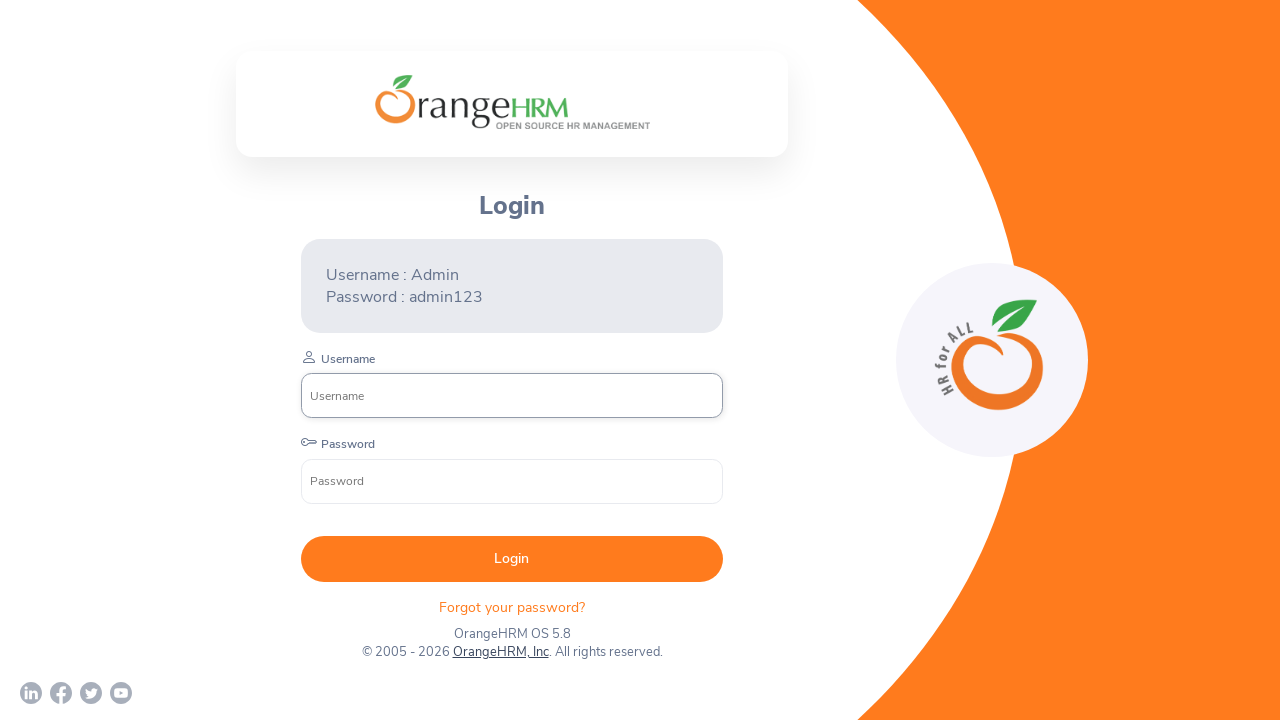

Clicked on 'OrangeHRM, Inc' link, new window opened at (500, 652) on text=OrangeHRM, Inc
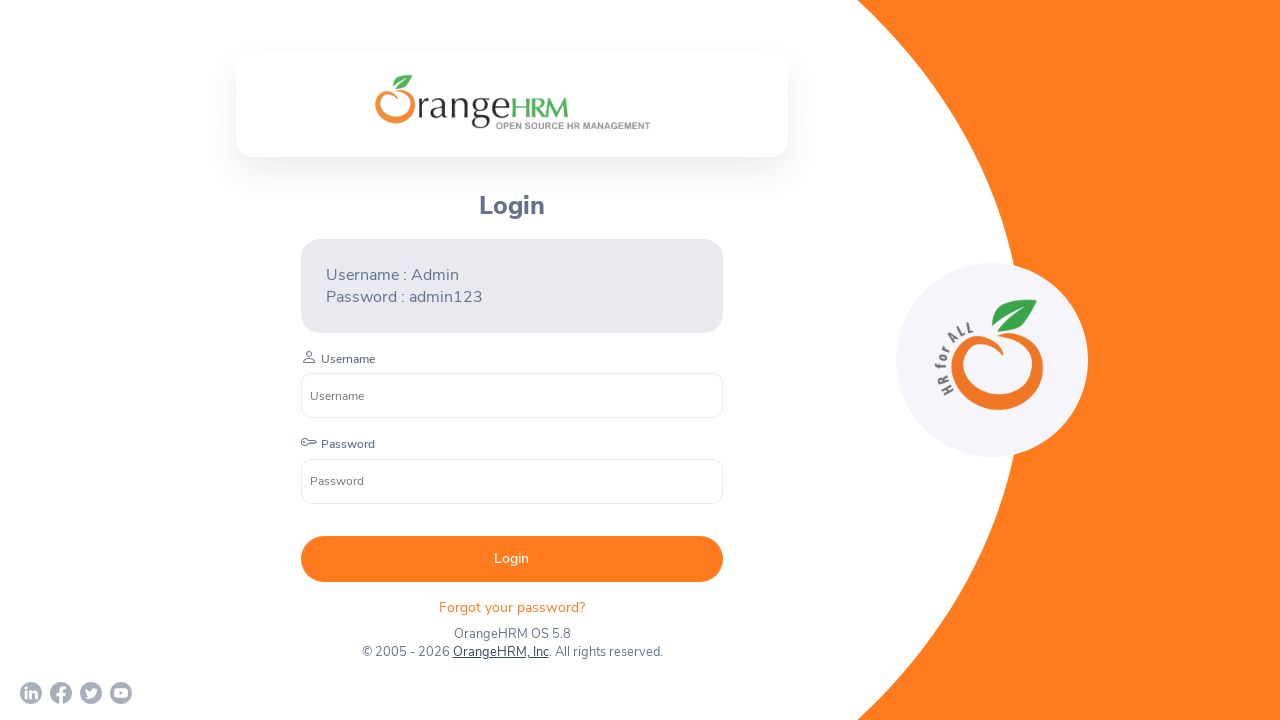

Obtained reference to new page/window
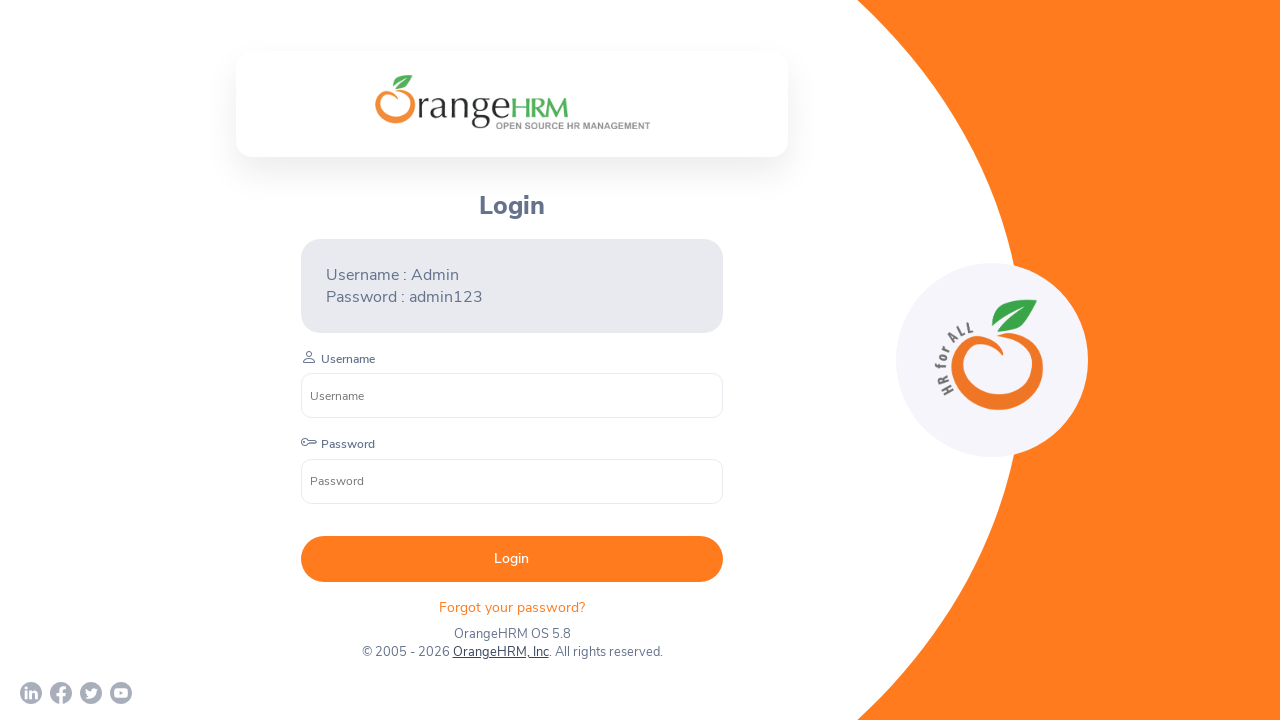

Retrieved all page URLs: ['https://opensource-demo.orangehrmlive.com/web/index.php/auth/login', 'https://www.orangehrm.com/']
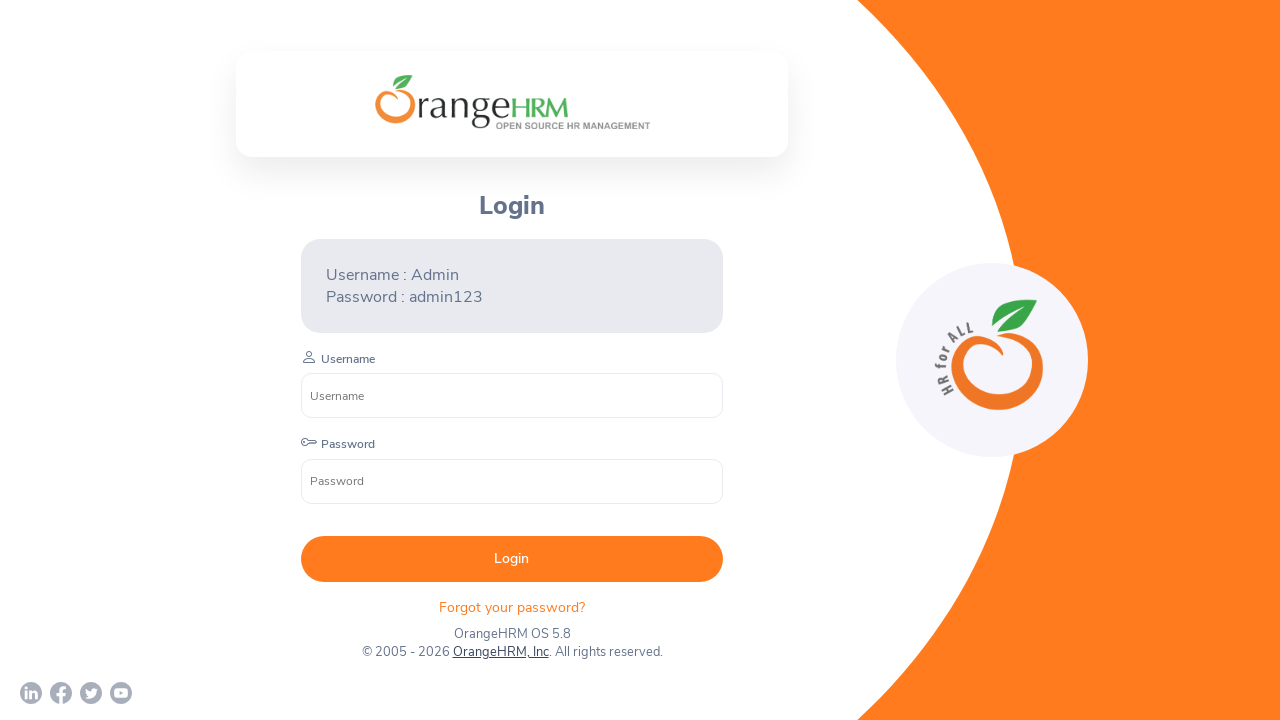

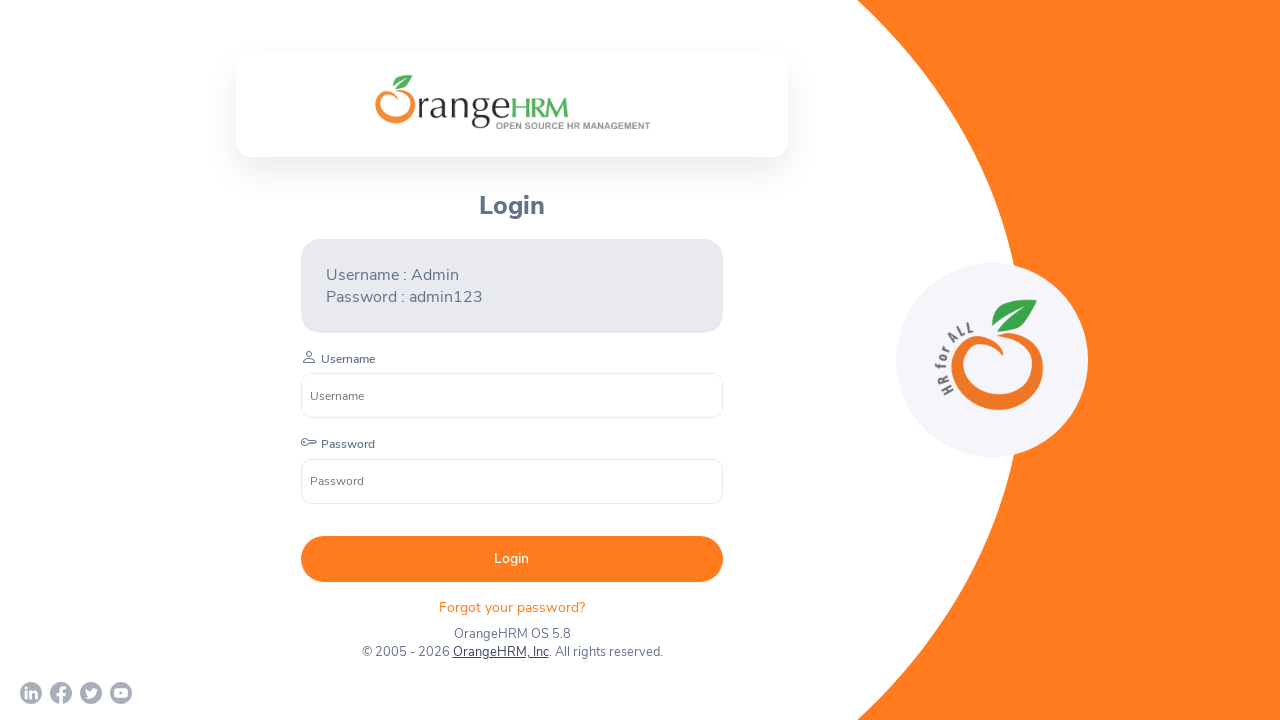